Tests the add/remove elements functionality by clicking the Add Element button, verifying the Delete button appears, then clicking Delete to remove it

Starting URL: https://the-internet.herokuapp.com/add_remove_elements/

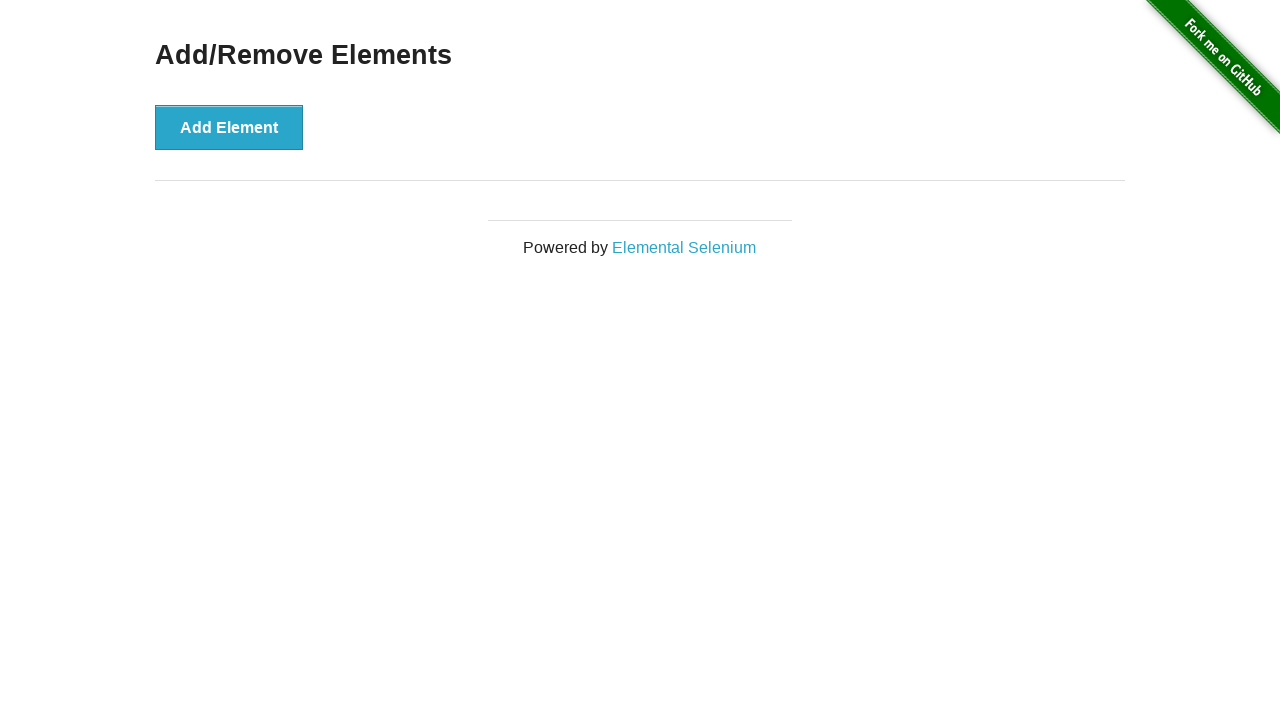

Clicked Add Element button at (229, 127) on xpath=//*[text()='Add Element']
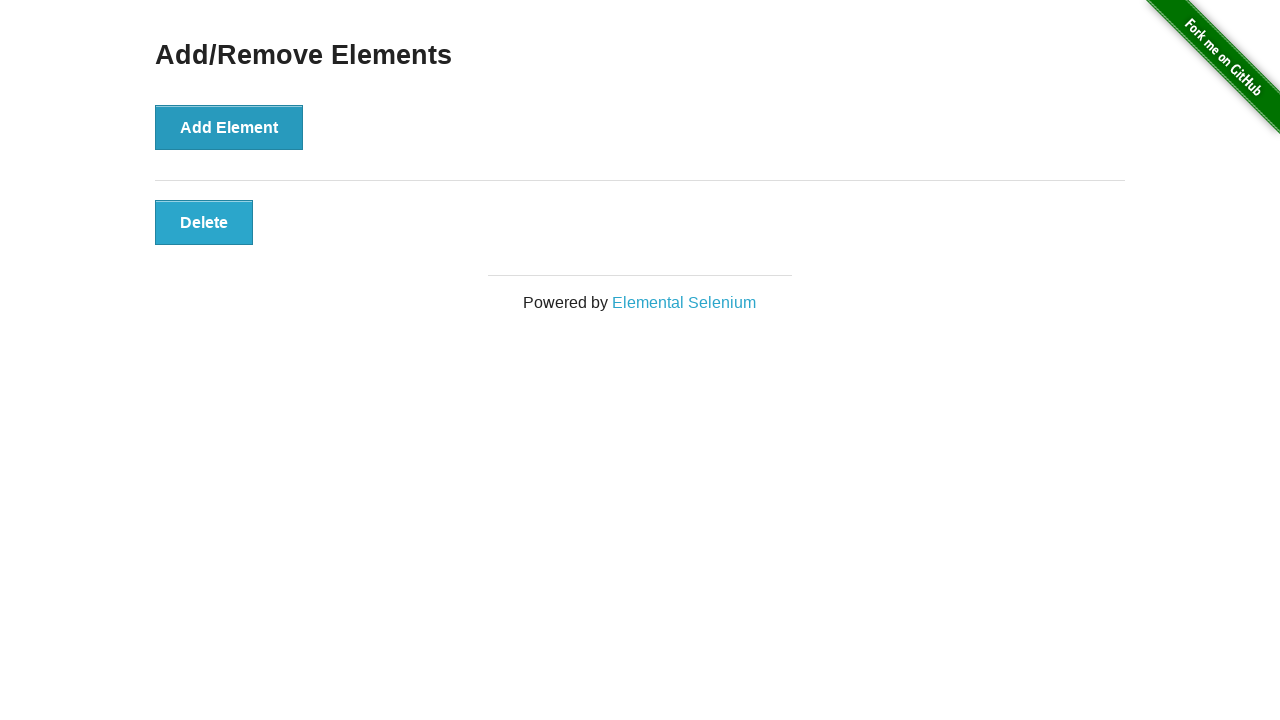

Located Delete button element
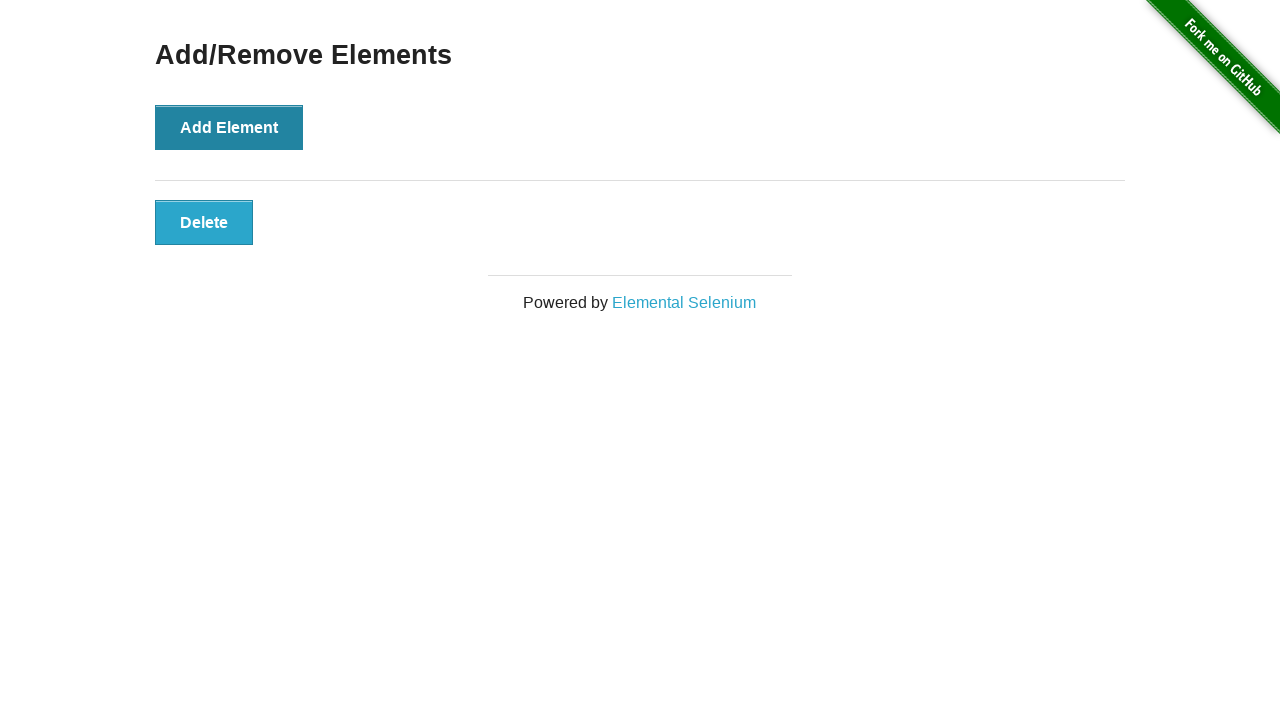

Verified Delete button is visible
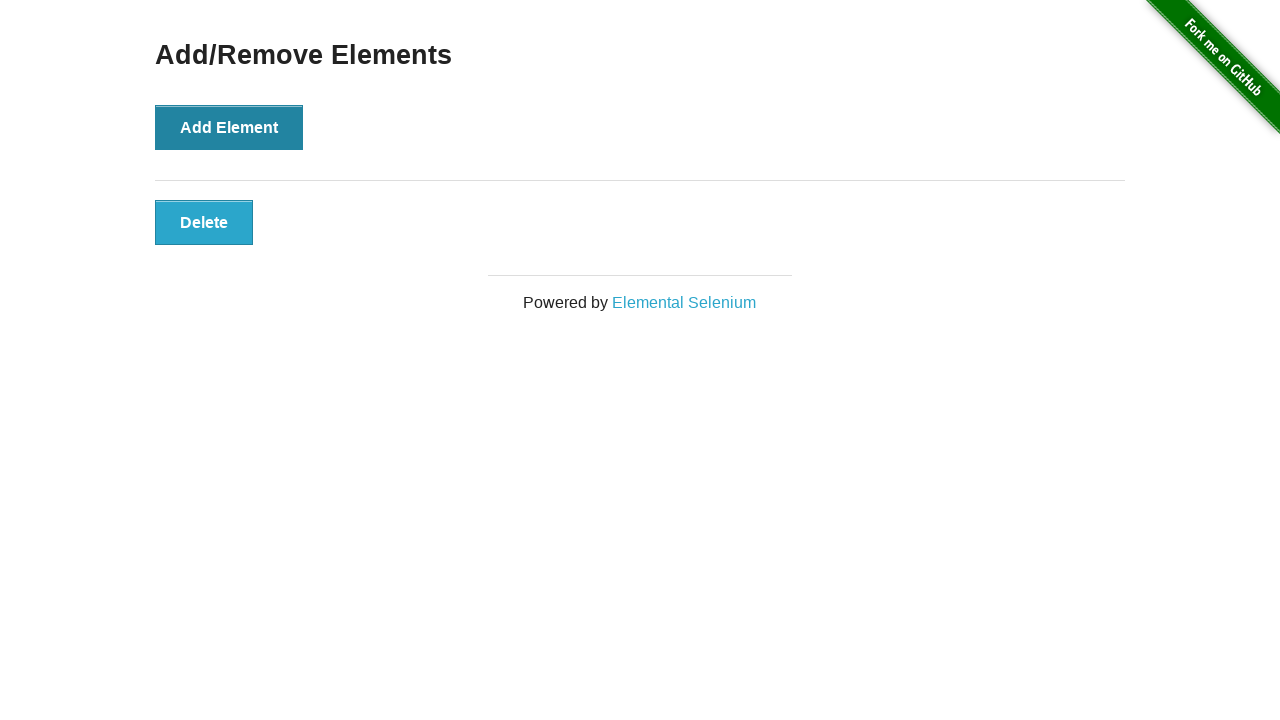

Clicked Delete button to remove element at (204, 222) on xpath=//*[@class='added-manually']
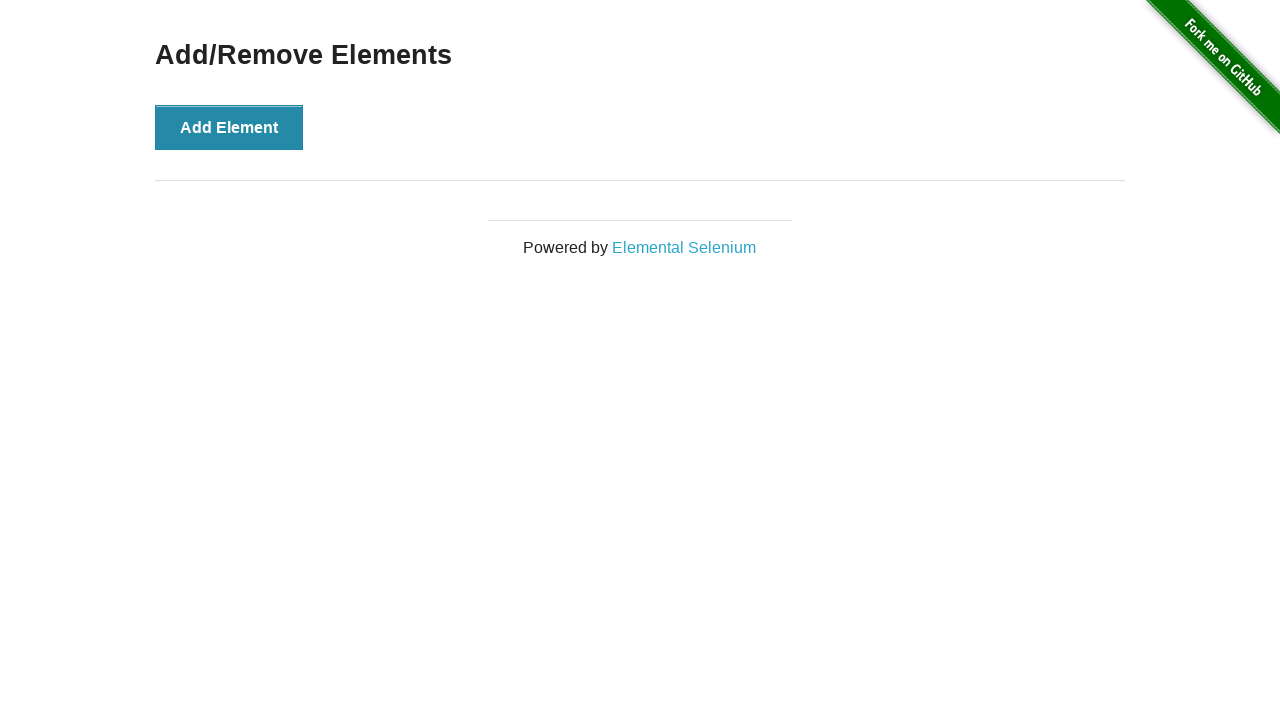

Located Add/Remove Elements heading
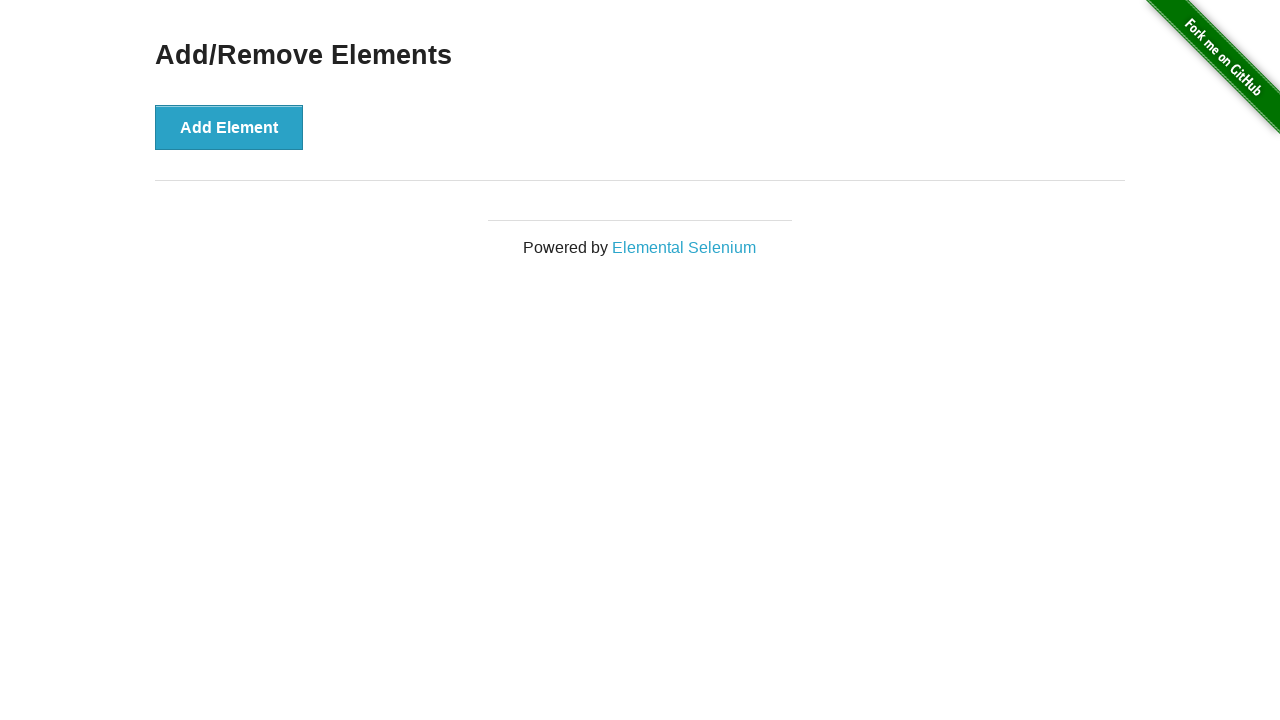

Verified Add/Remove Elements heading is still visible after deletion
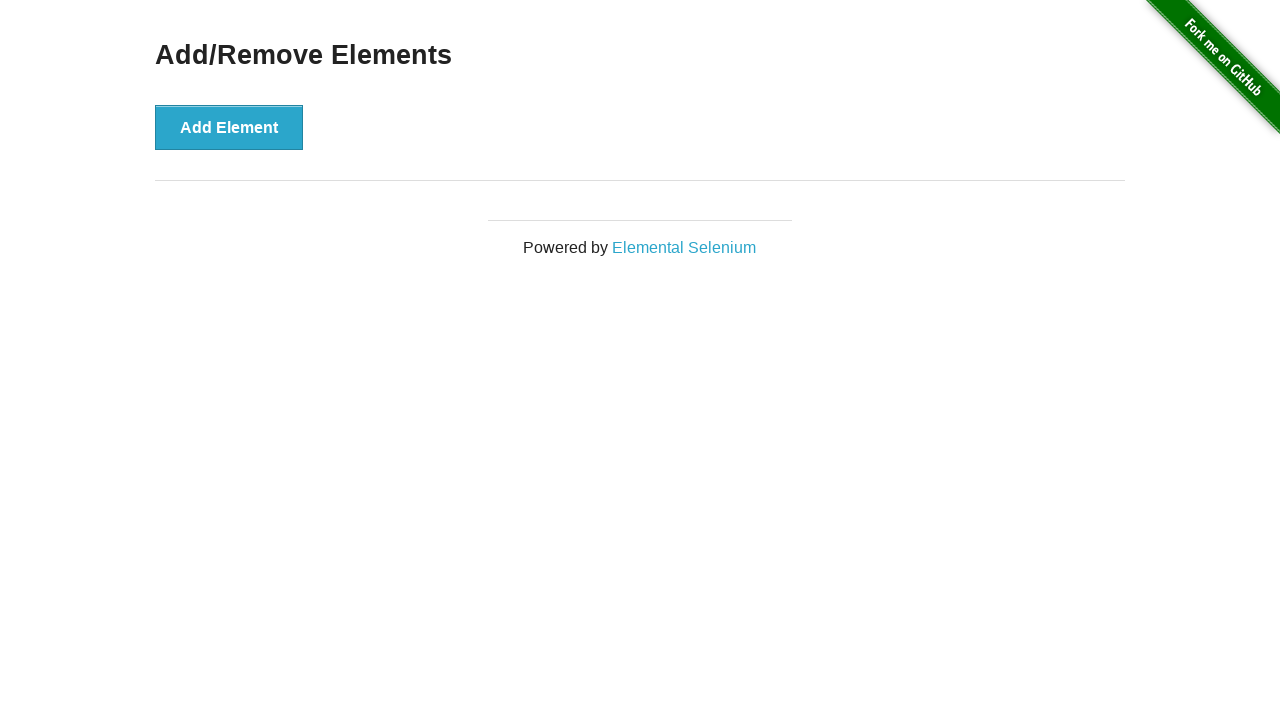

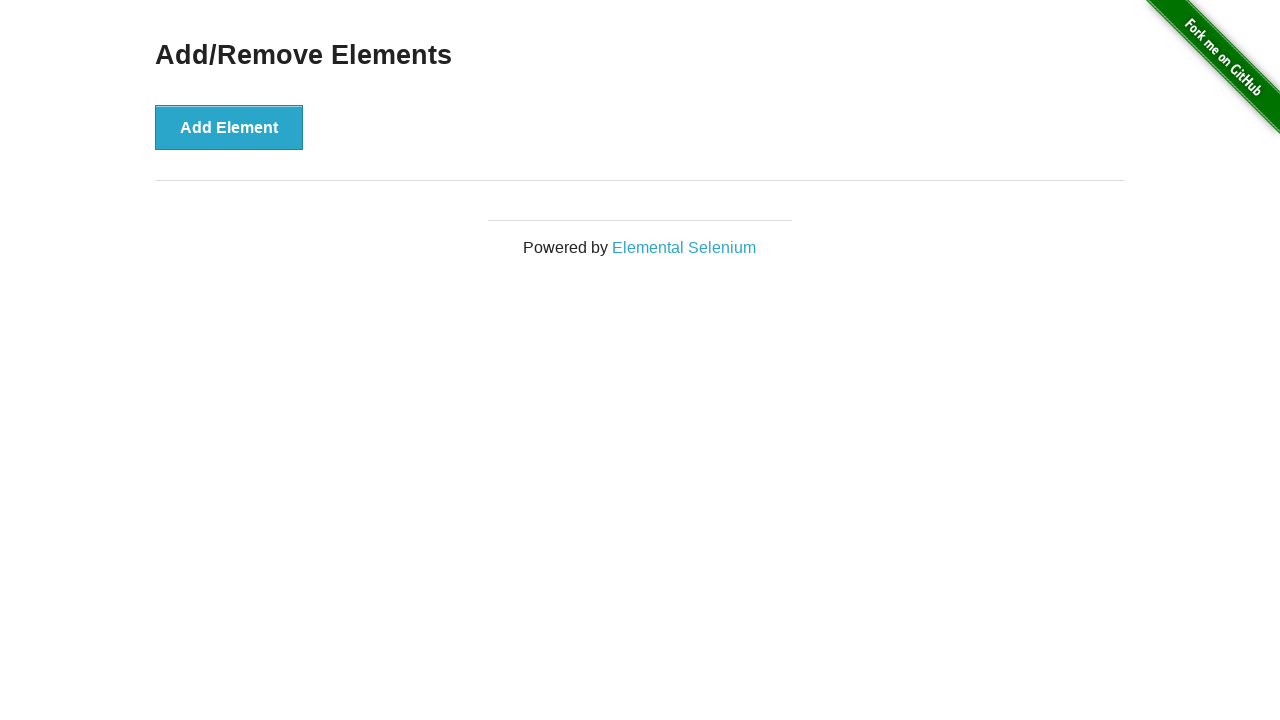